Tests JavaScript execution in an iframe on W3Schools try-it page by switching to the iframe, executing a JavaScript function, then switching back and highlighting an element with a red border.

Starting URL: https://www.w3schools.com/jsref/tryit.asp?filename=tryjsref_submit_get

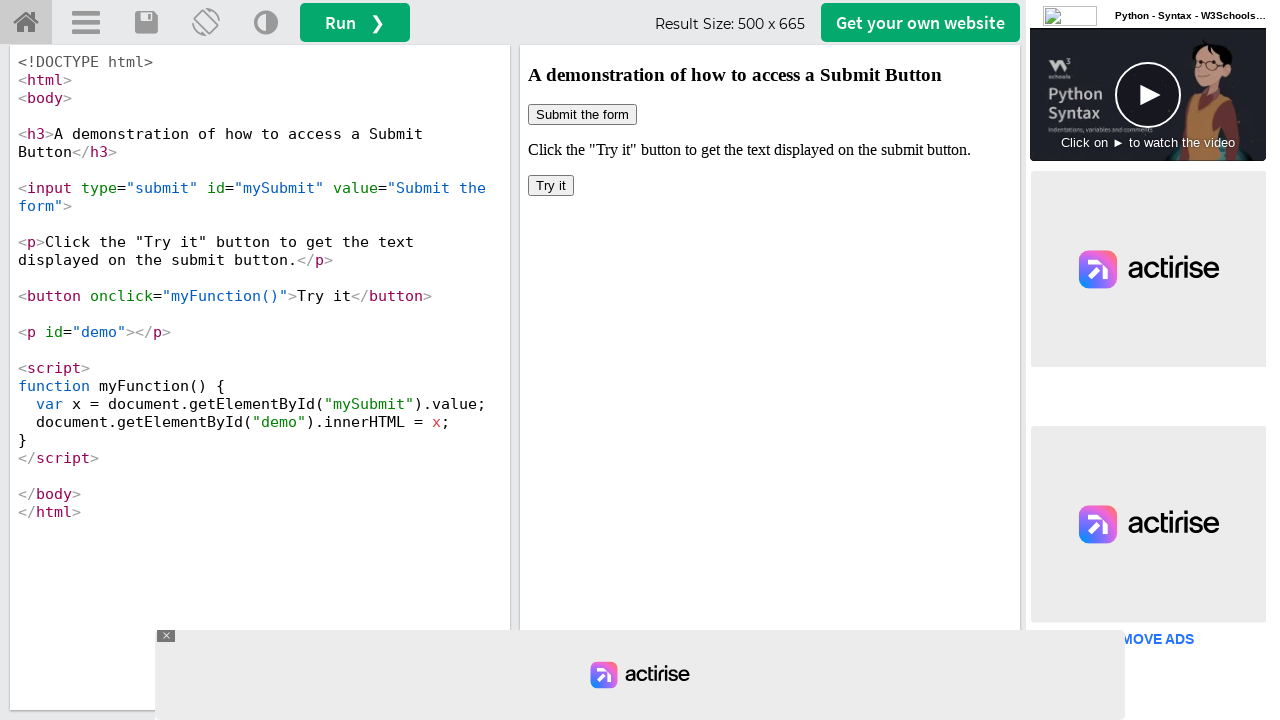

Waited 2 seconds for page to load
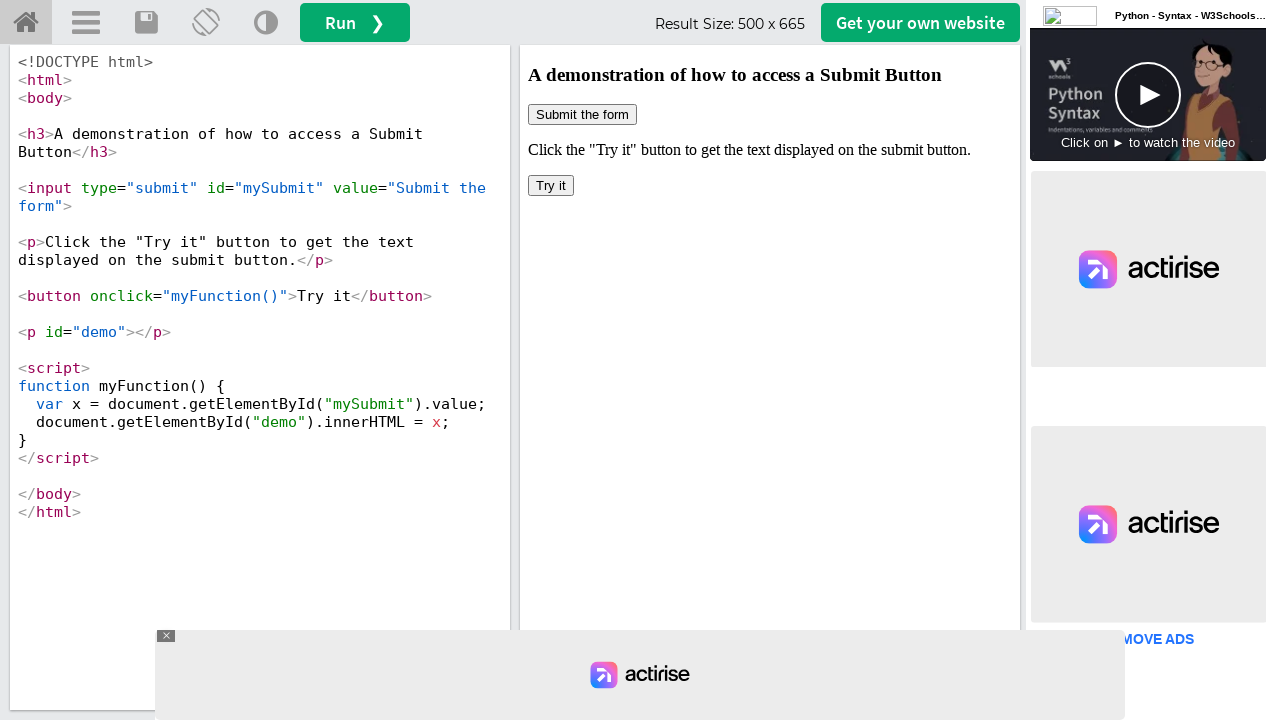

Located iframe with id 'iframeResult'
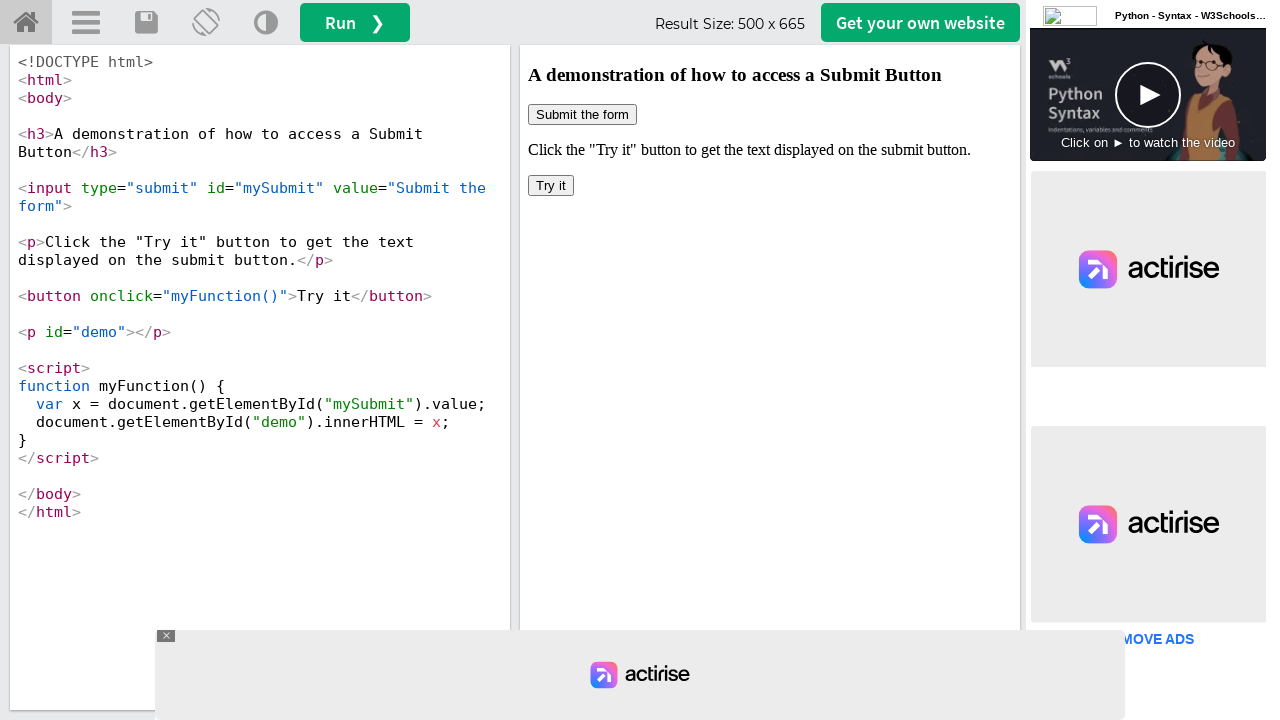

Accessed iframe element by frame name
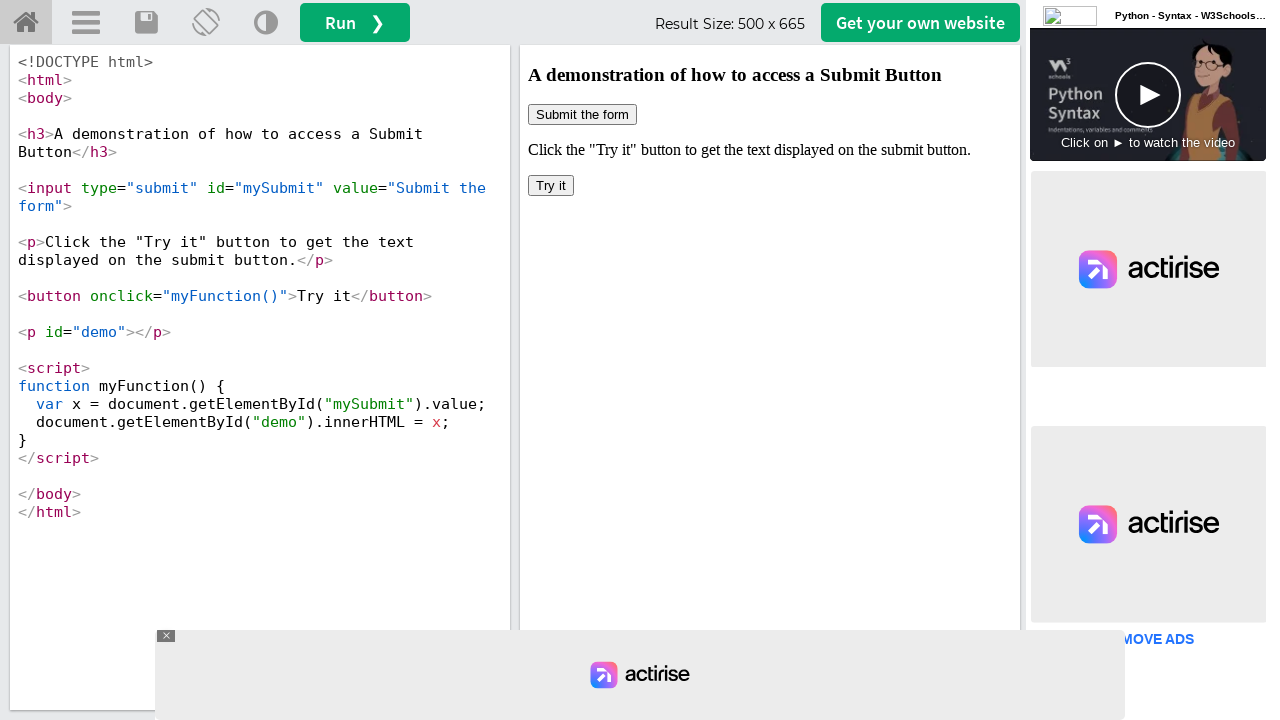

Executed myFunction() within iframe context
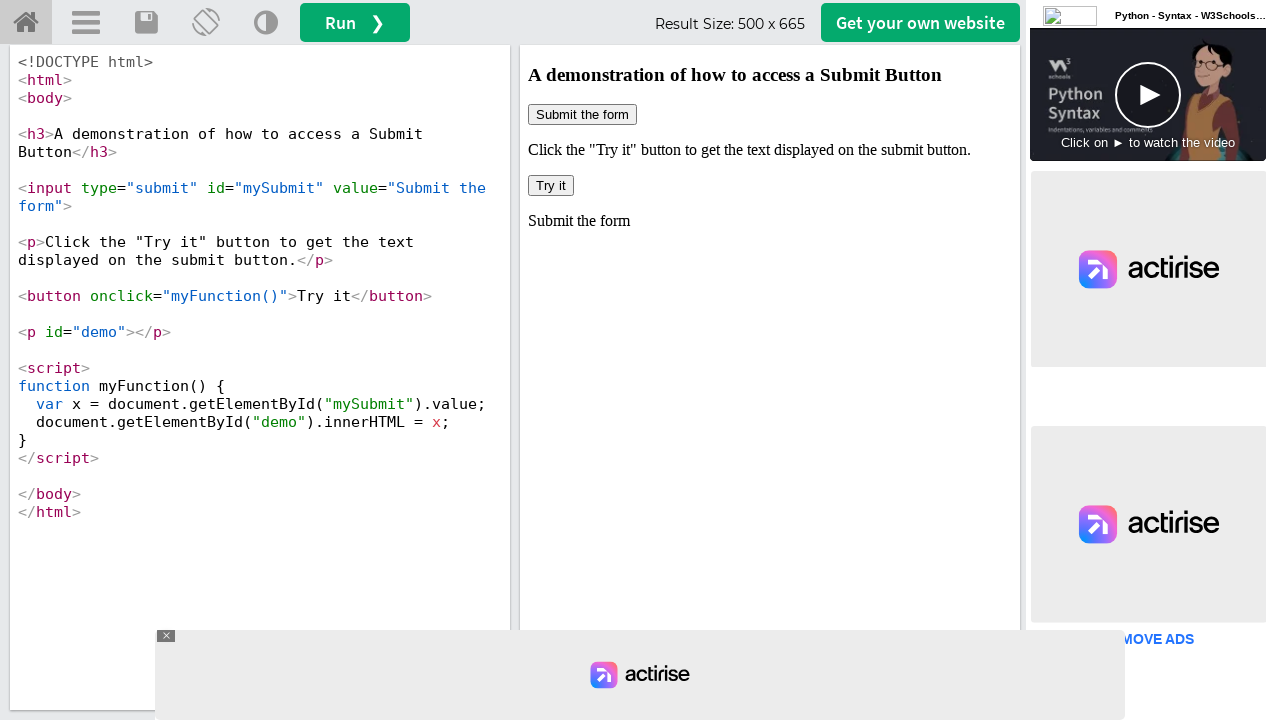

Located element with id 'mySubmit' in iframe
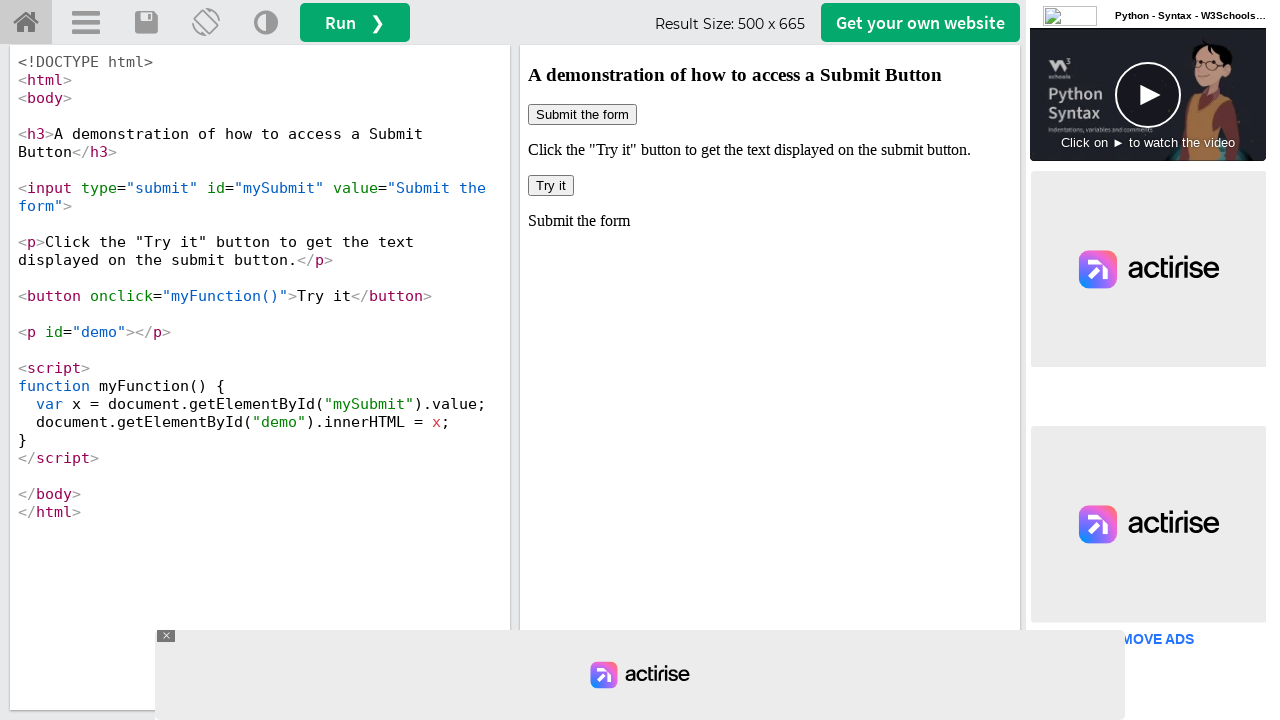

Applied red 3px solid border to mySubmit element
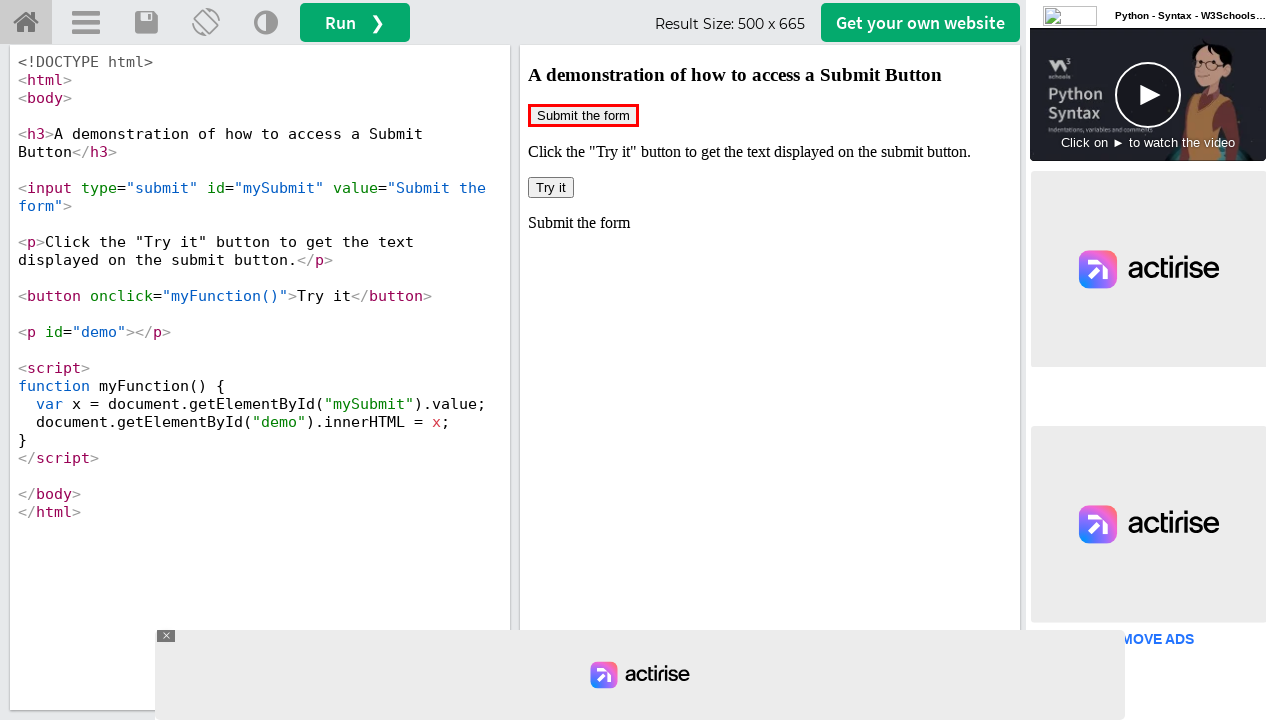

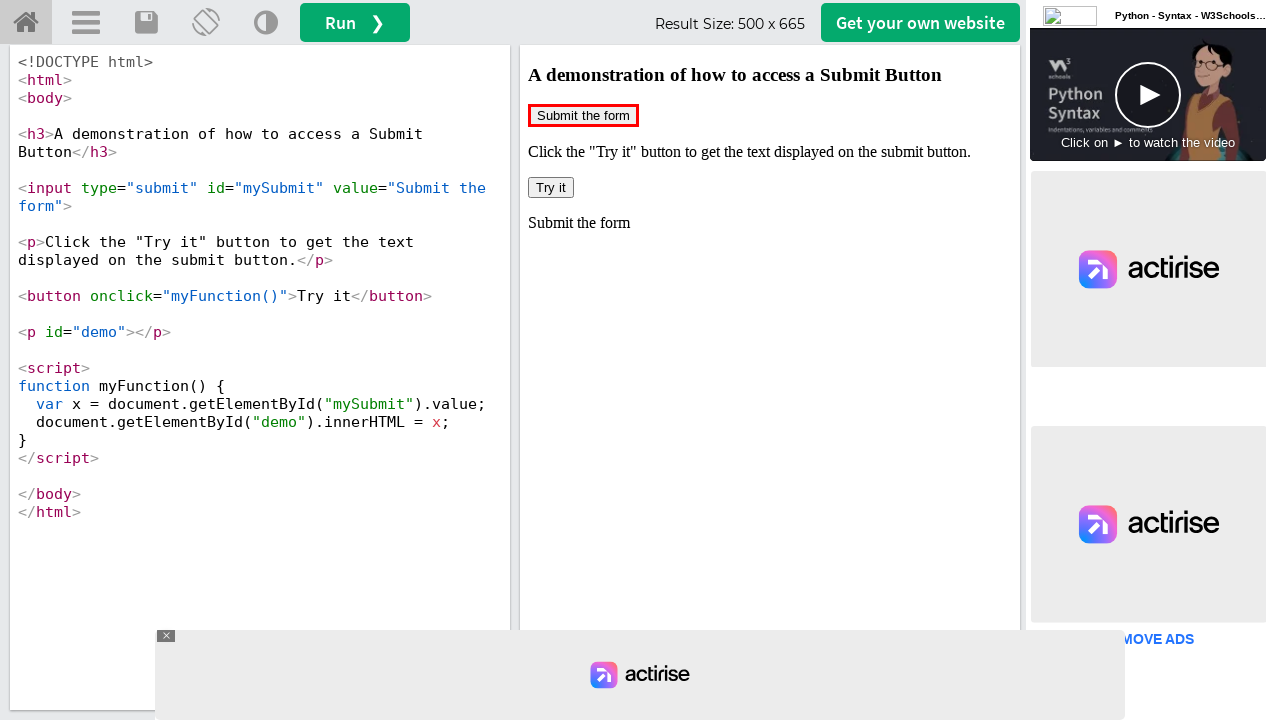